Tests the Bootstrap checkout form by filling in billing information (name, address, email), selecting country and state, and entering payment details (credit card info), then submitting the form.

Starting URL: https://getbootstrap.com/docs/4.0/examples/checkout/

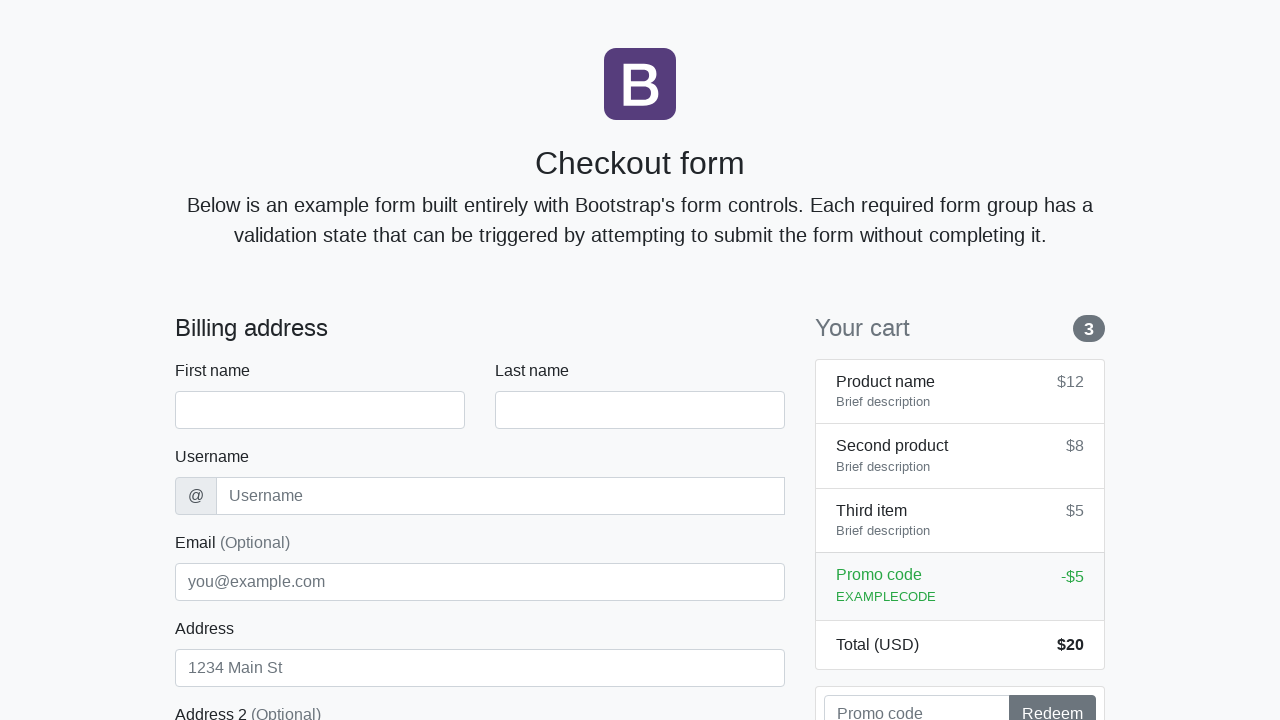

Waited for checkout form to load - firstName field is visible
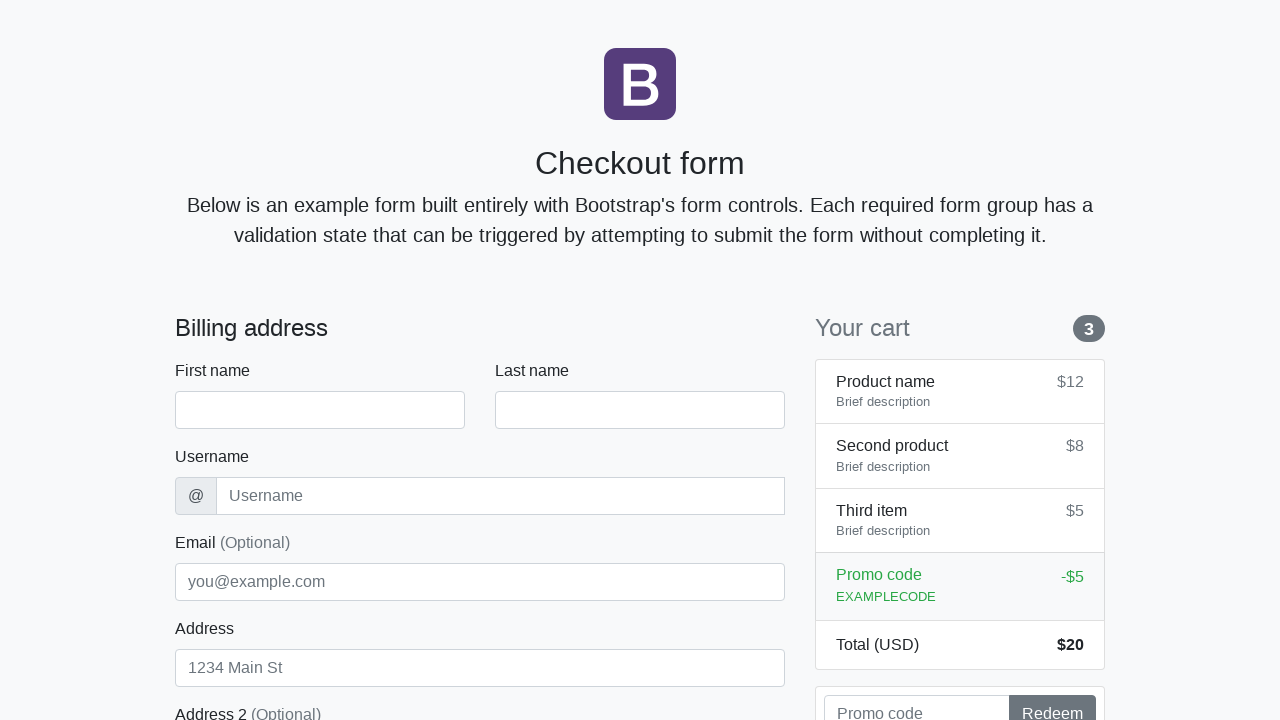

Filled first name field with 'Anton' on #firstName
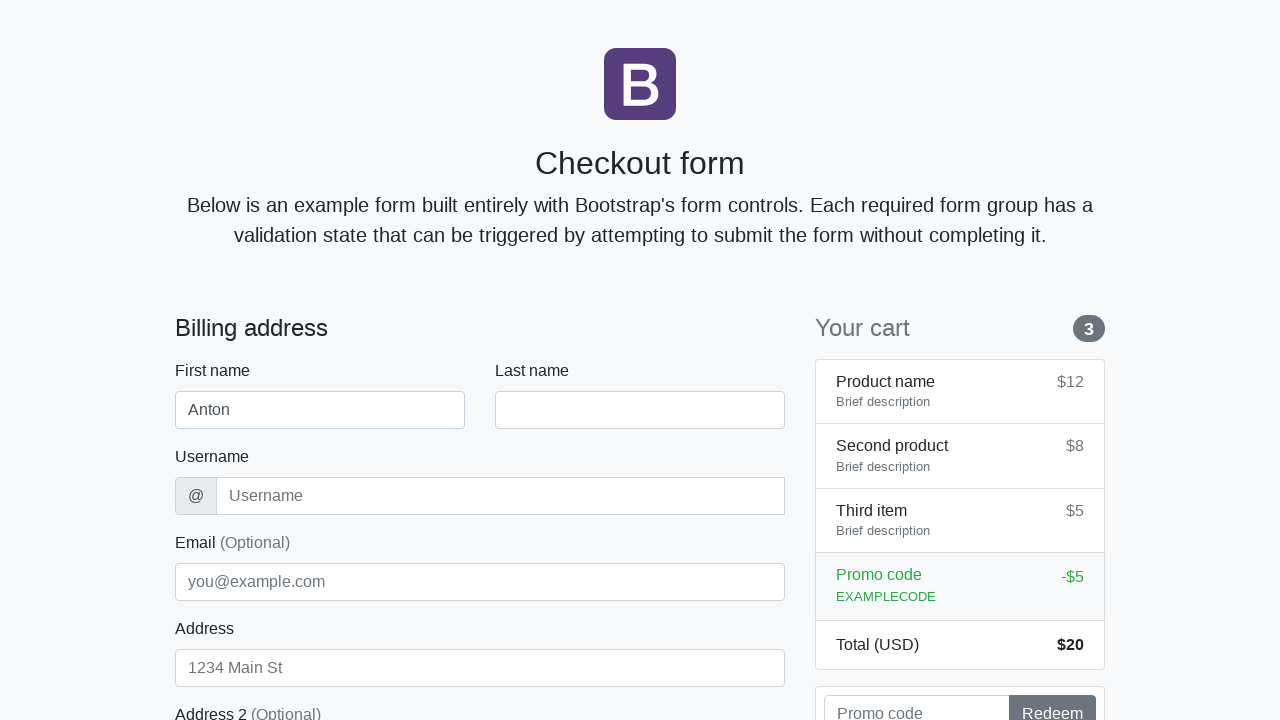

Filled last name field with 'Angelov' on #lastName
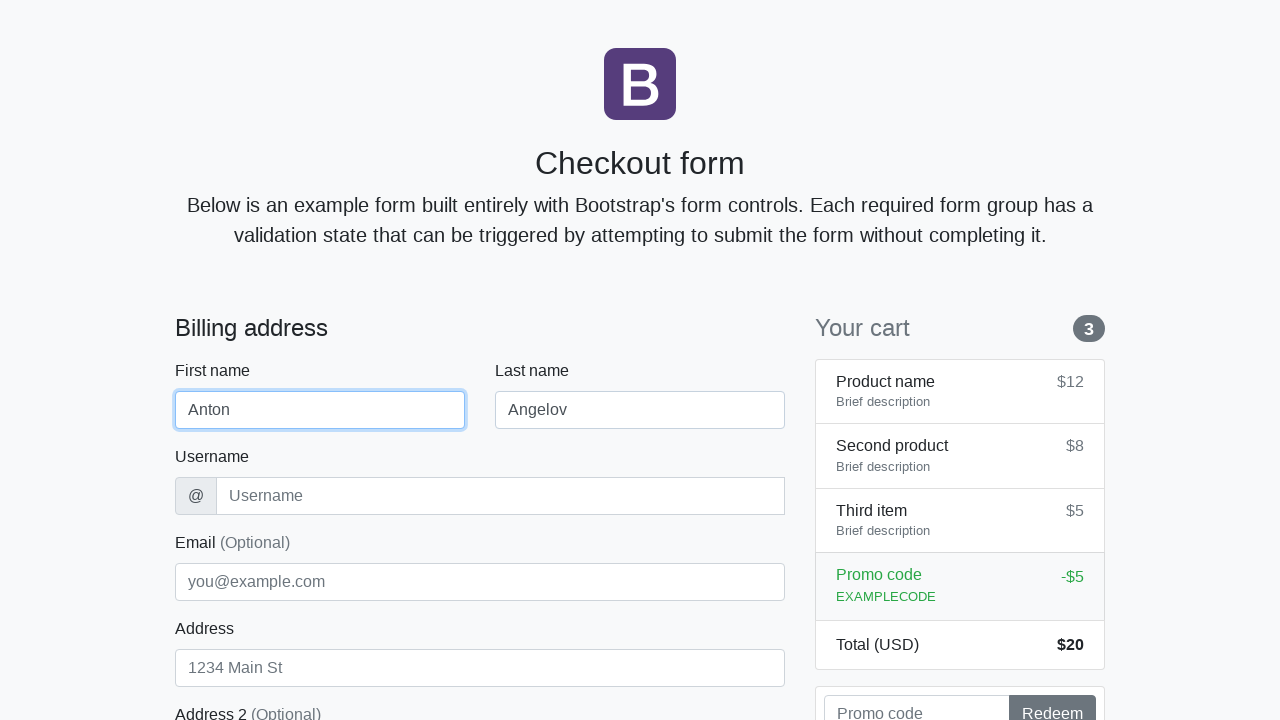

Filled username field with 'angelovstanton' on #username
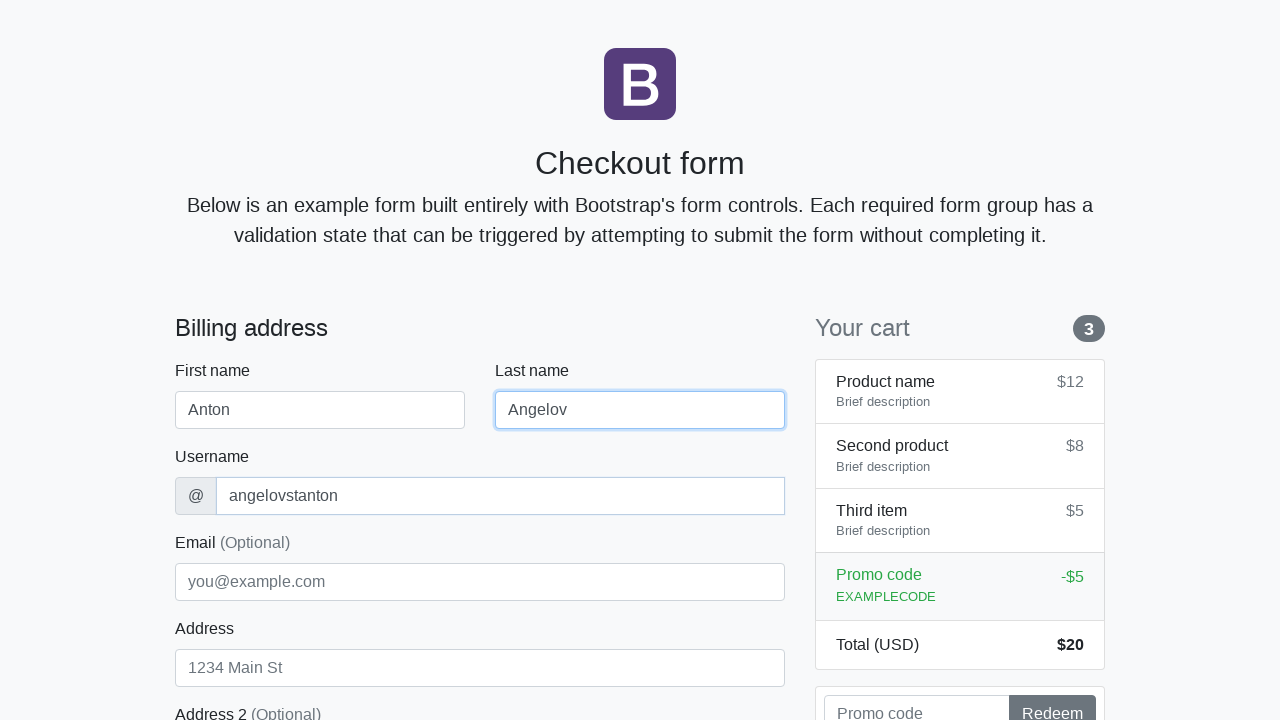

Filled address field with 'Flower Street 76' on #address
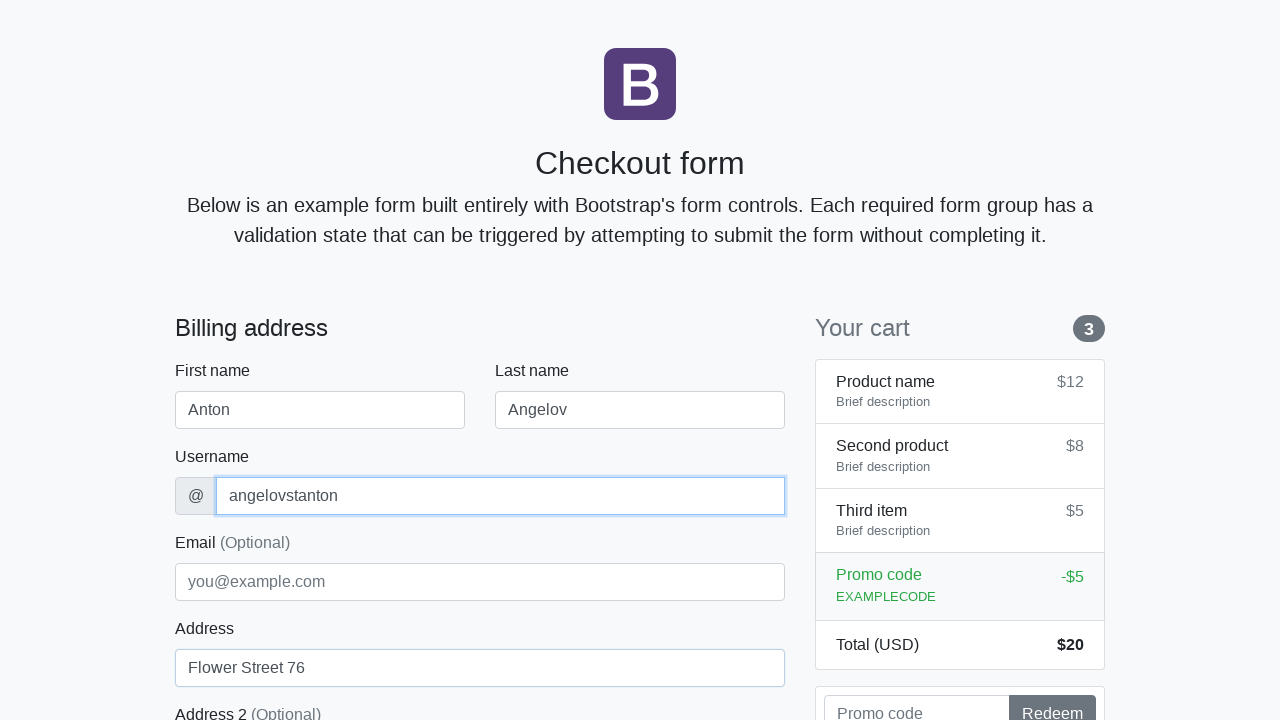

Filled email field with 'george@lambdatest.com' on #email
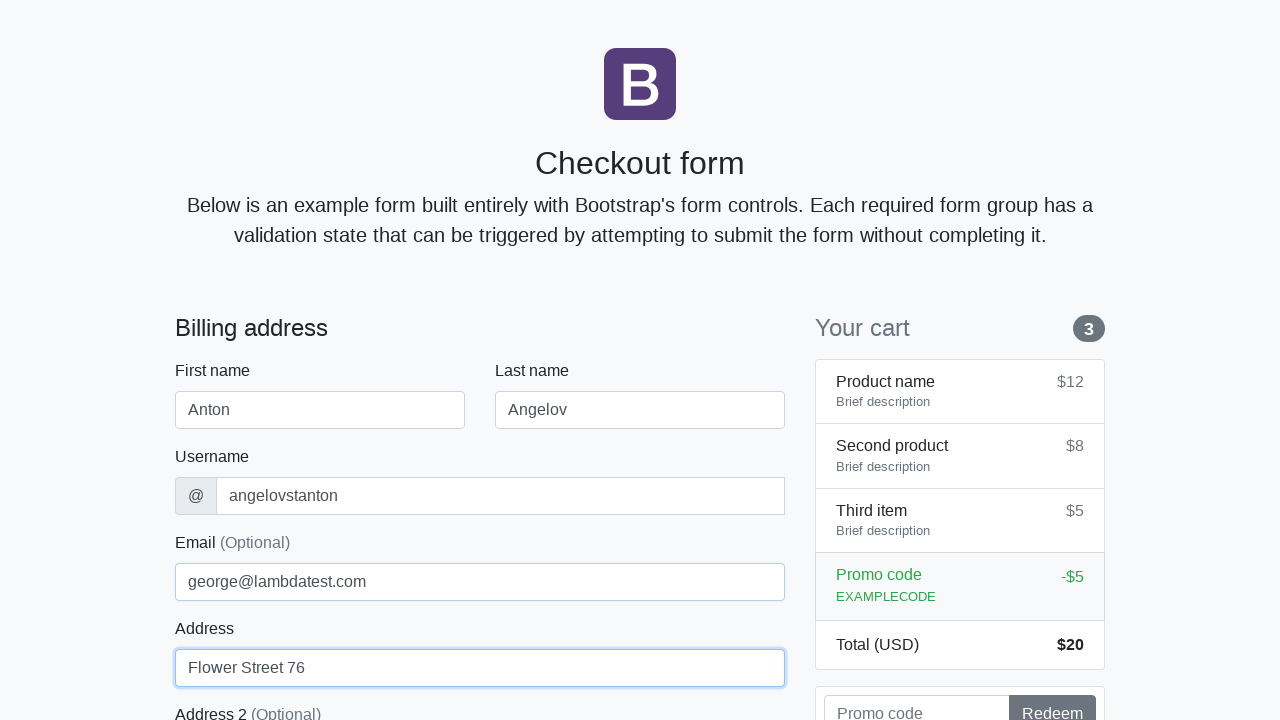

Selected 'United States' from country dropdown on #country
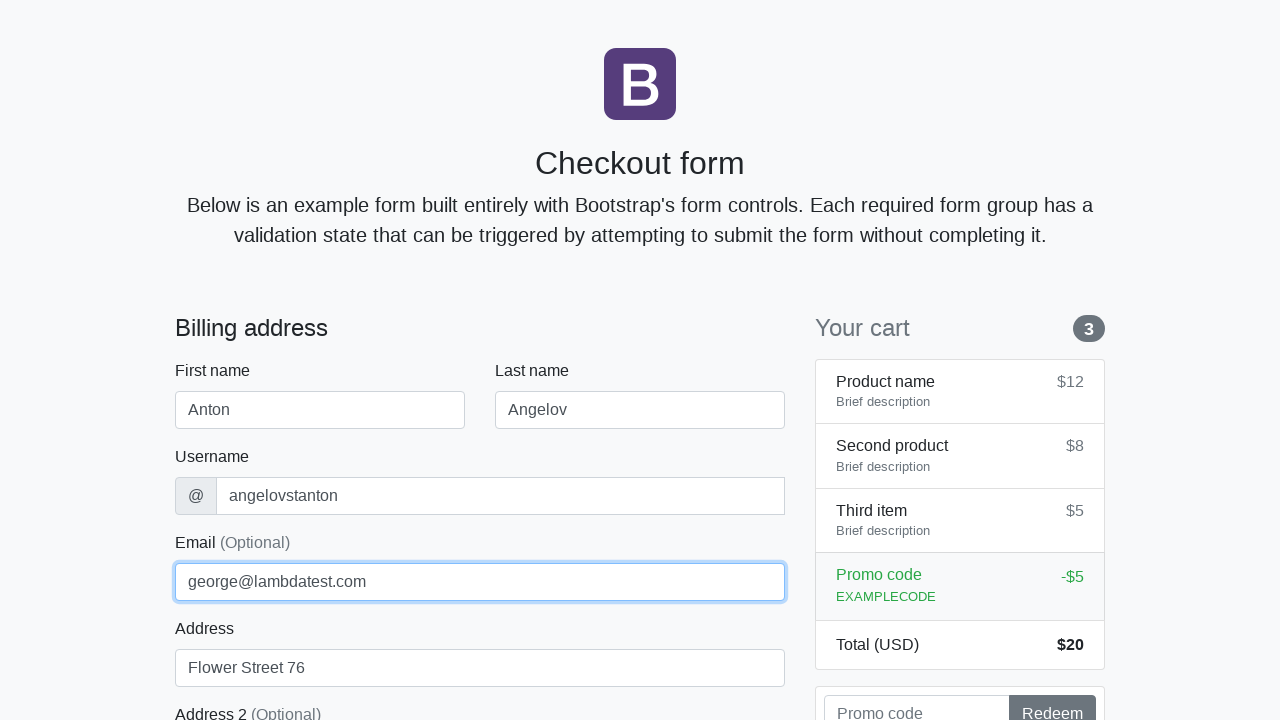

Selected 'California' from state dropdown on #state
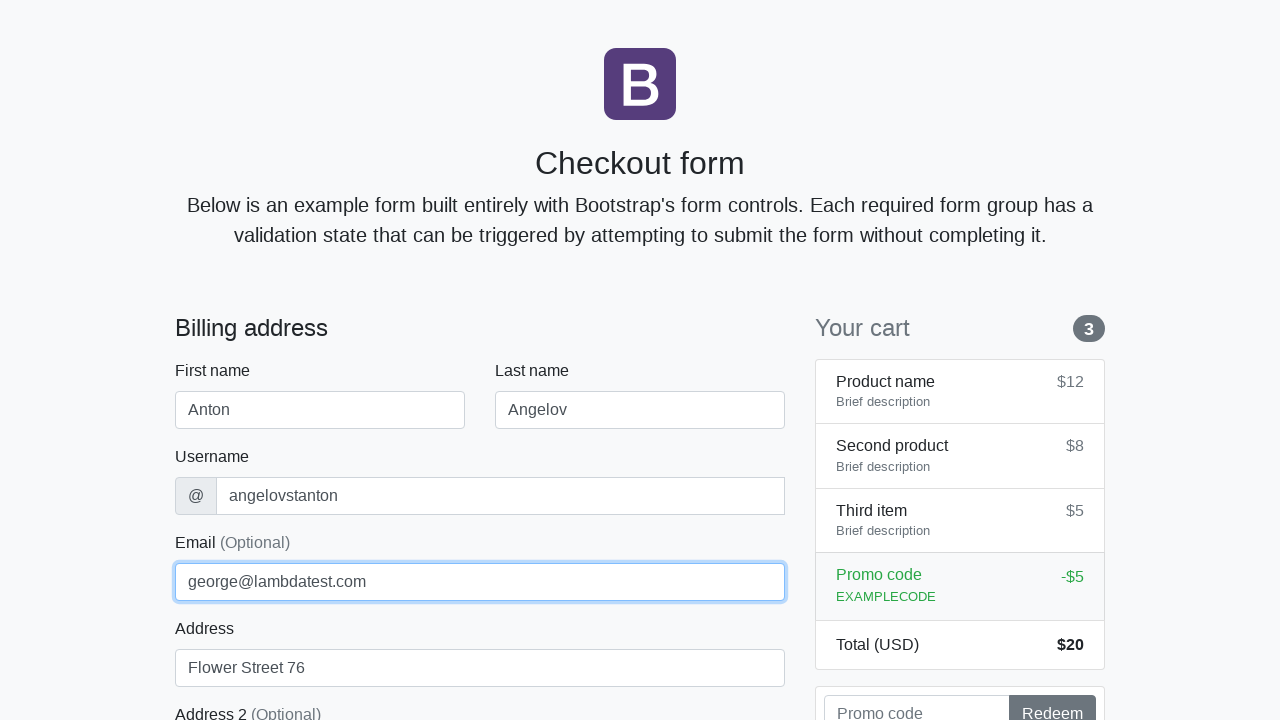

Filled zip code field with '1000' on #zip
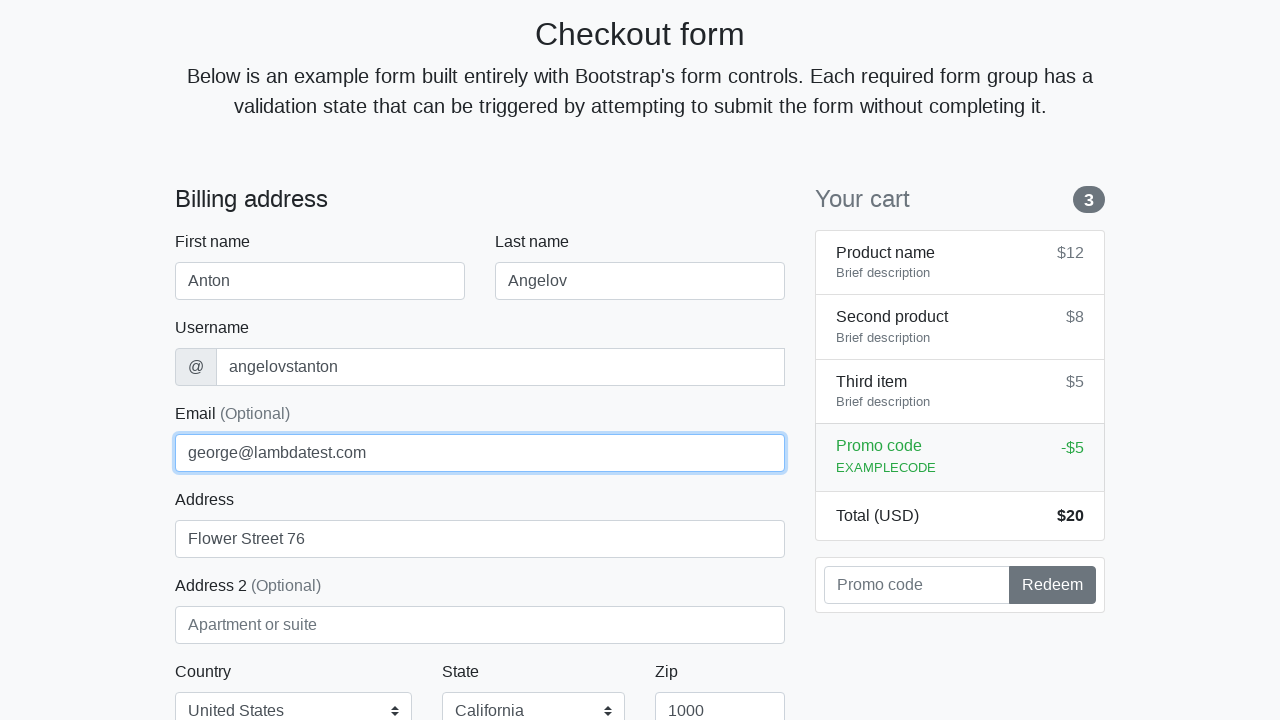

Filled credit card name field with 'Anton Angelov' on #cc-name
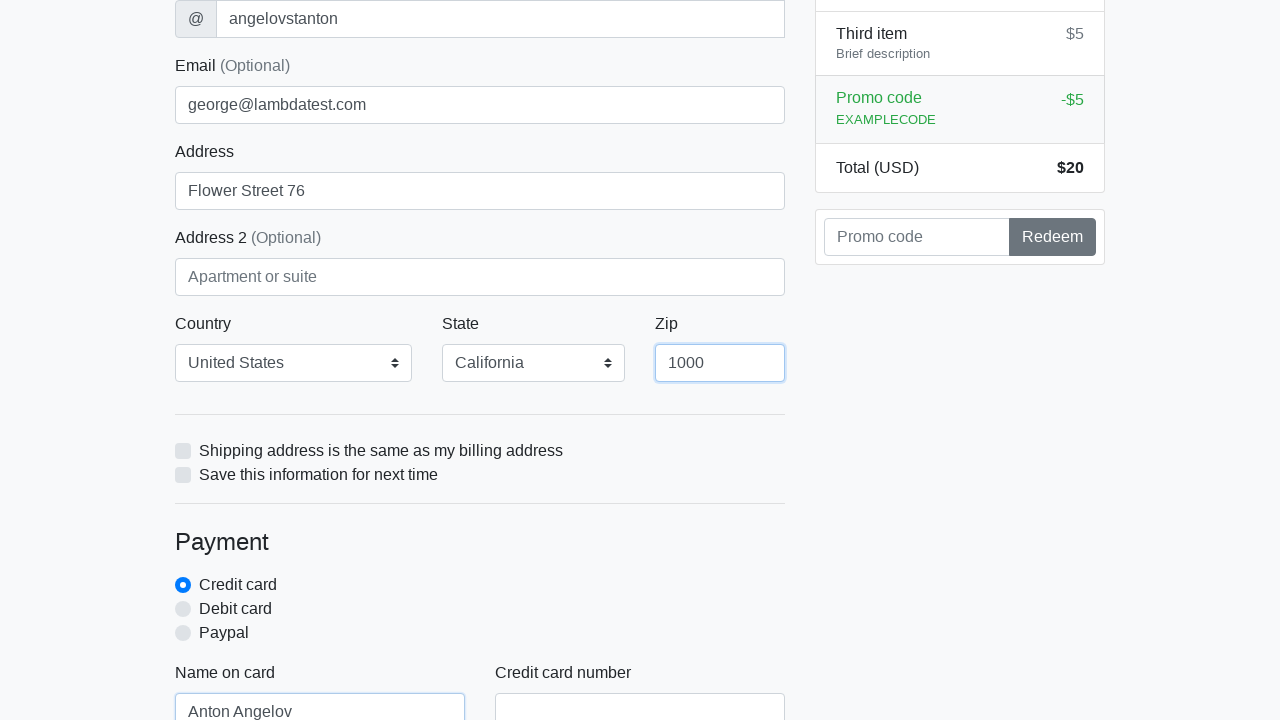

Filled credit card number field with '5610591081018250' on #cc-number
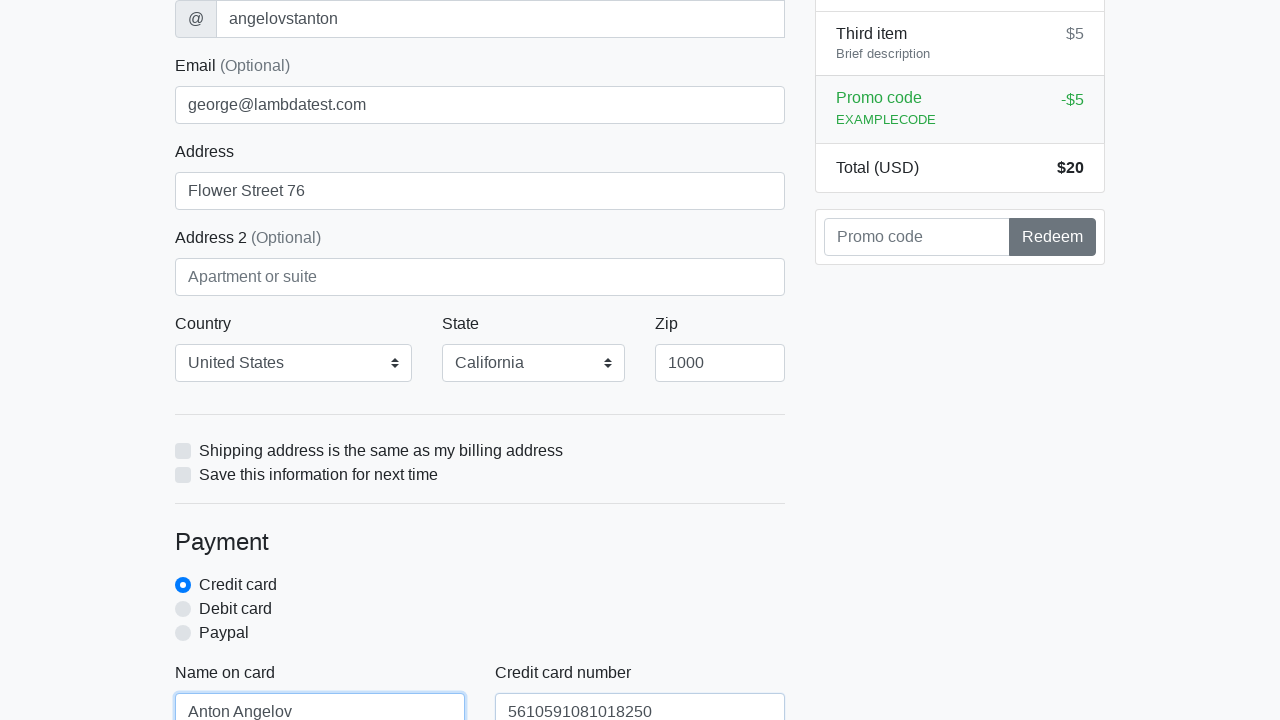

Filled credit card expiration field with '20/10/2020' on #cc-expiration
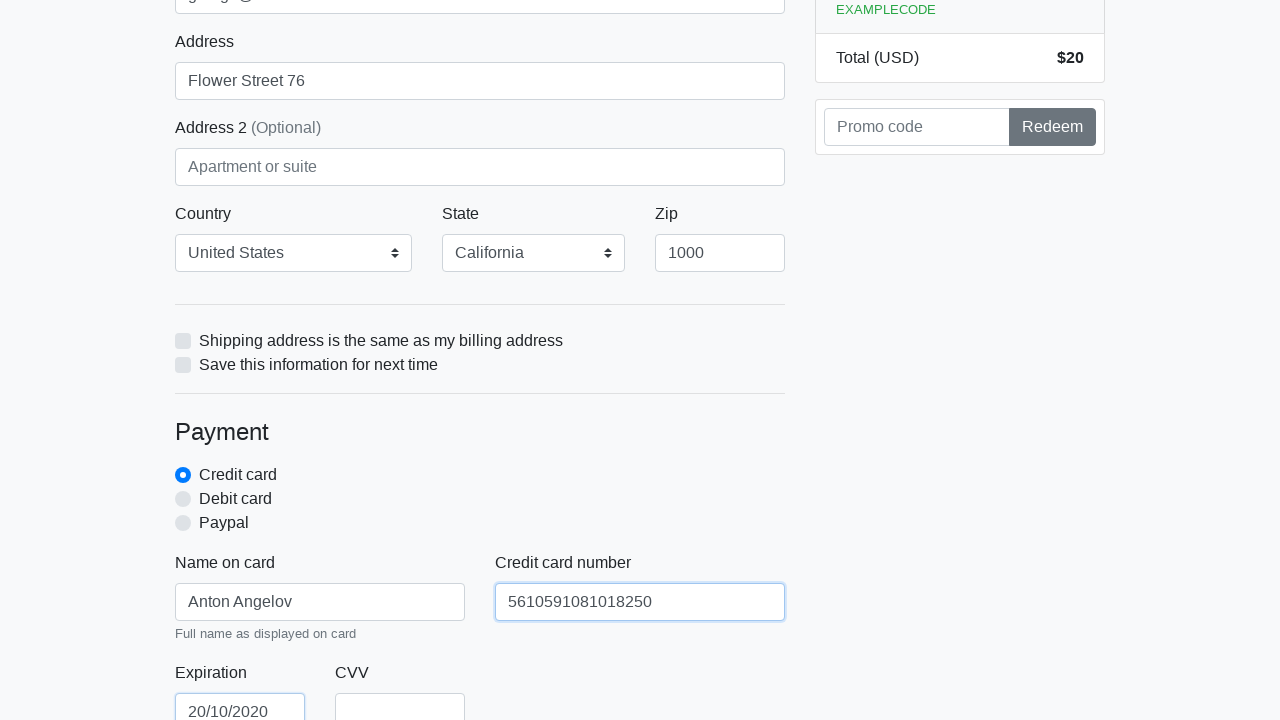

Filled credit card CVV field with '888' on #cc-cvv
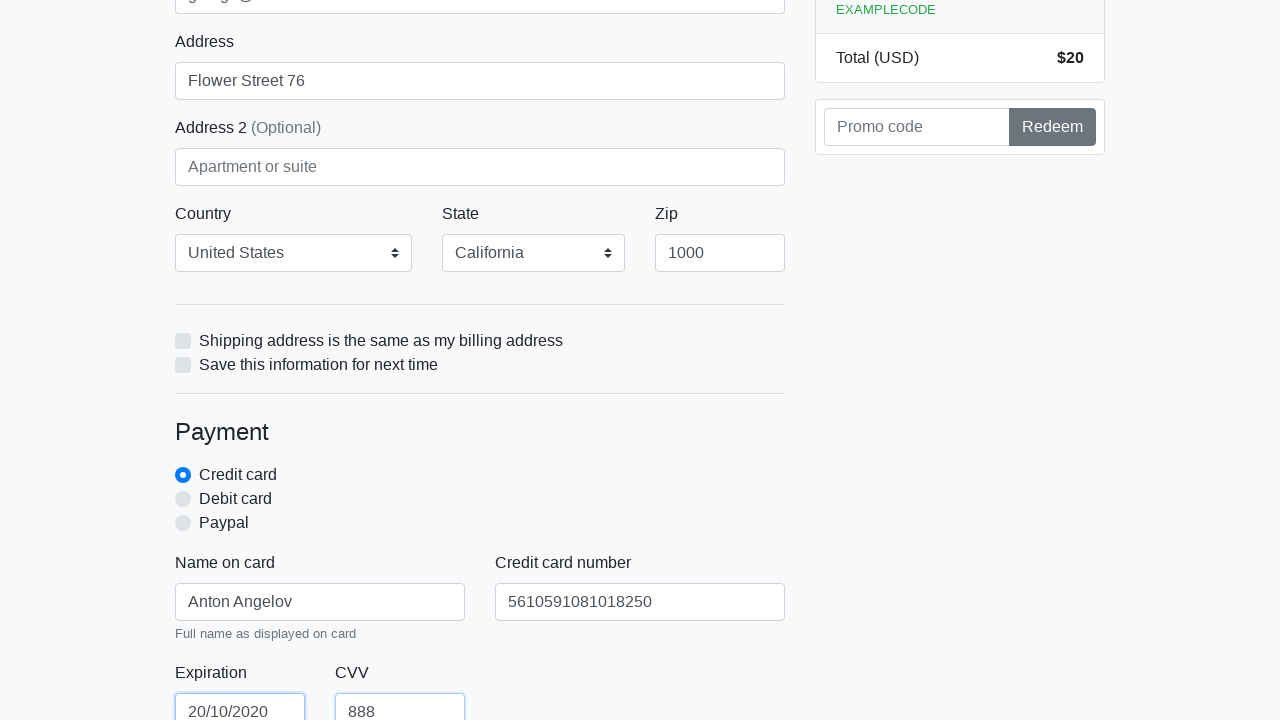

Clicked the submit button to process the checkout at (480, 500) on xpath=//html/body/div/div[2]/div[2]/form/button
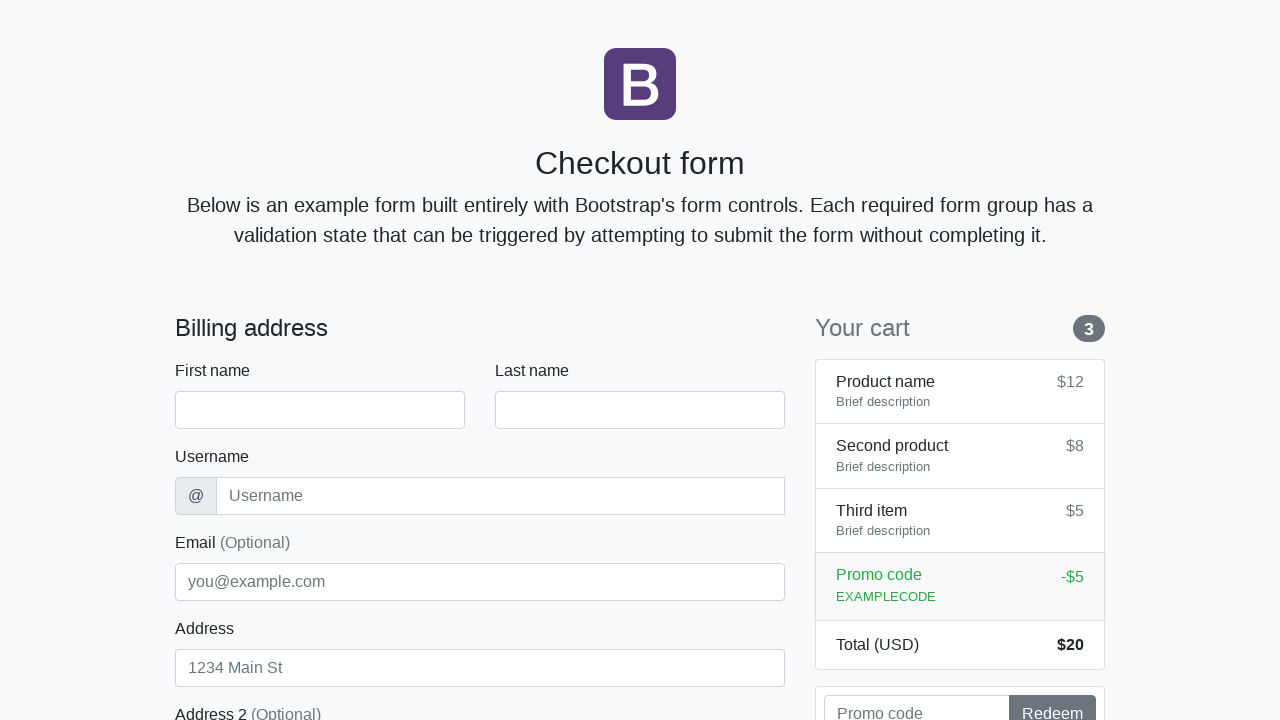

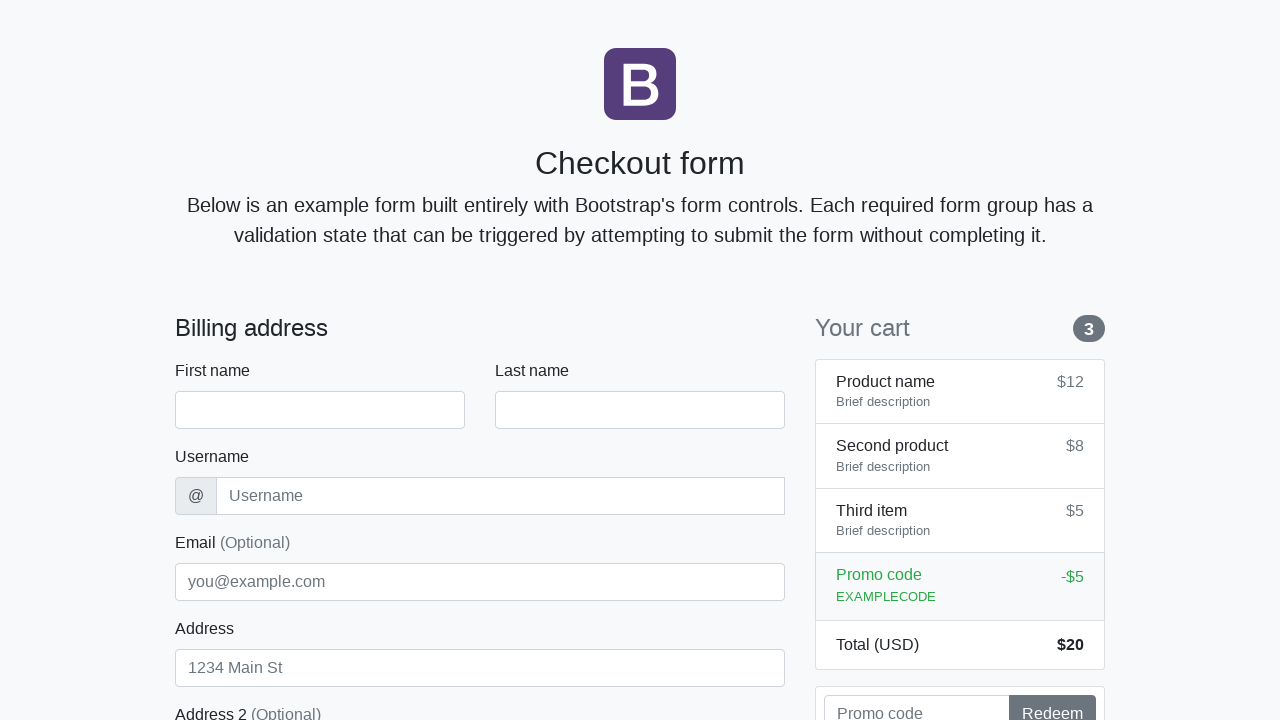